Navigates to whatismyipaddress.com to view the IP address page and waits for content to load

Starting URL: http://whatismyipaddress.com

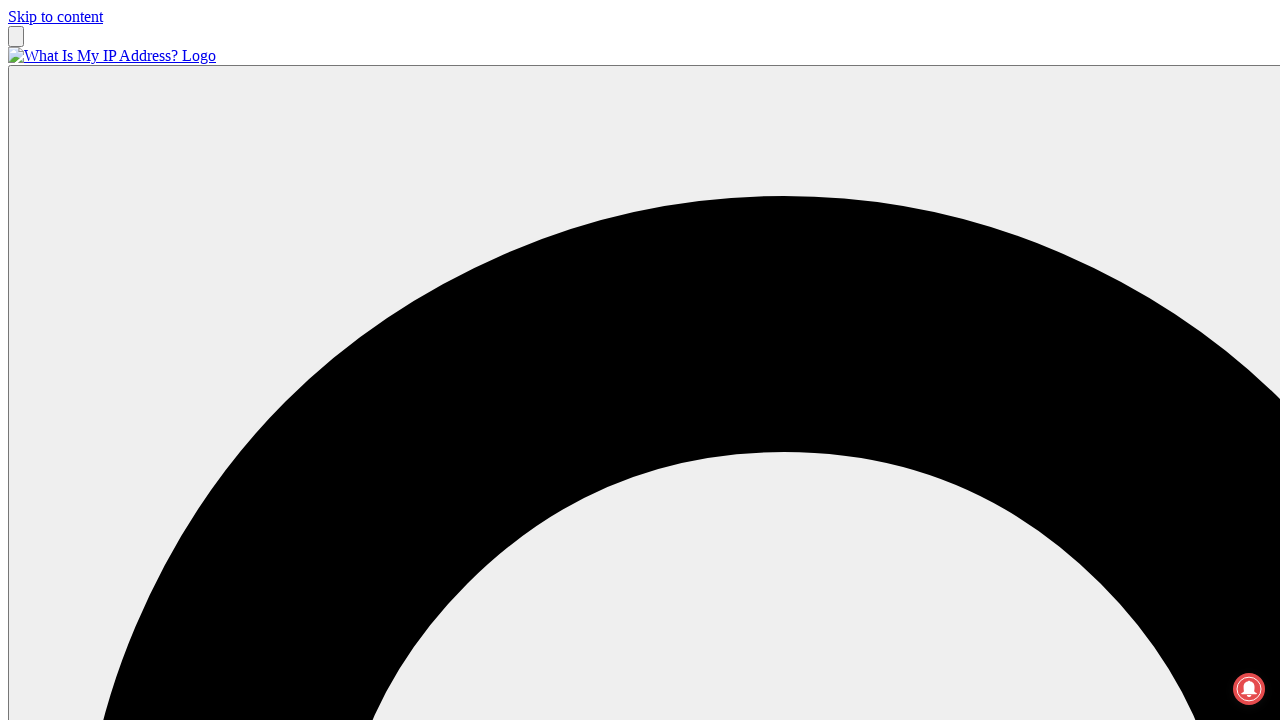

Navigated to whatismyipaddress.com
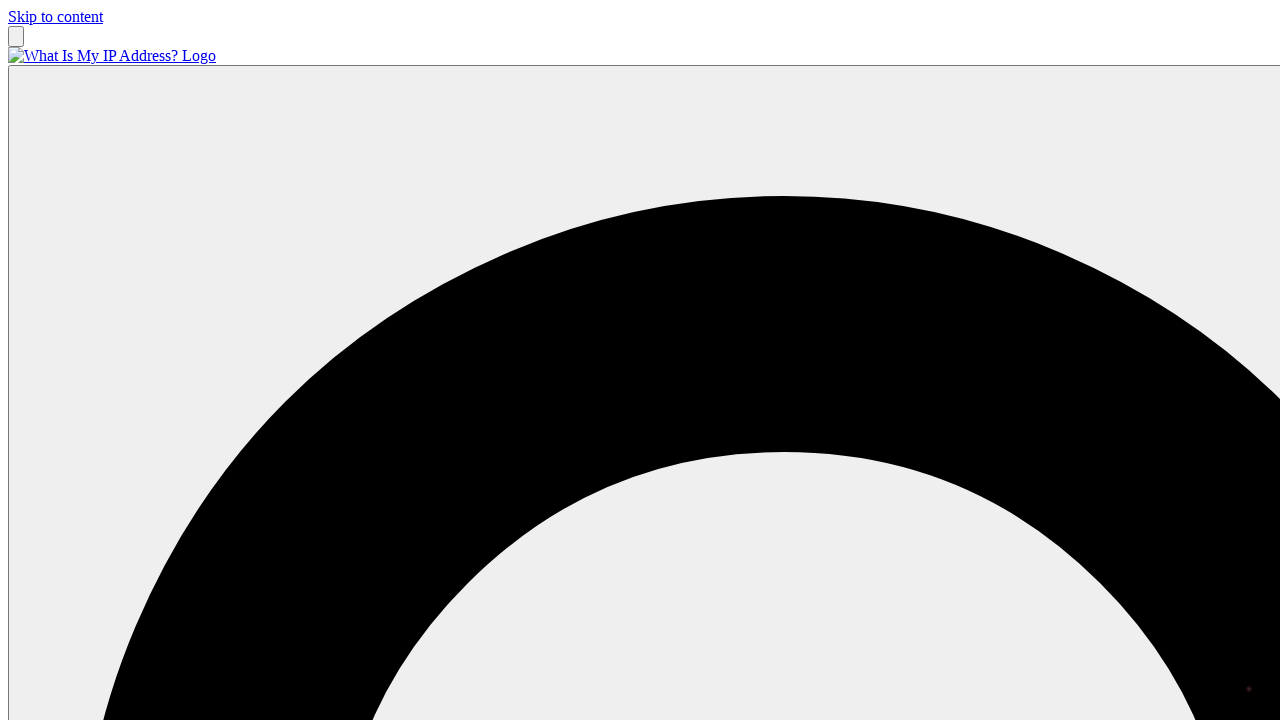

Waited for page to reach networkidle state
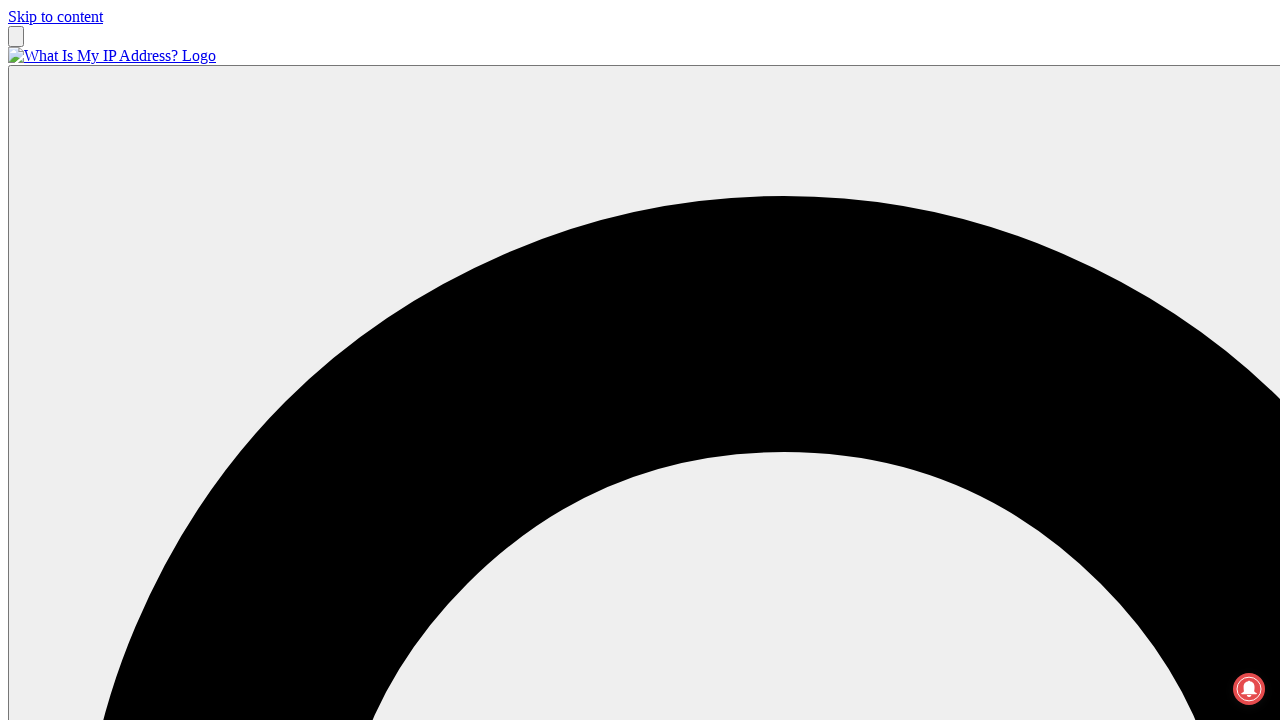

Waited 2 seconds for main content to be visible
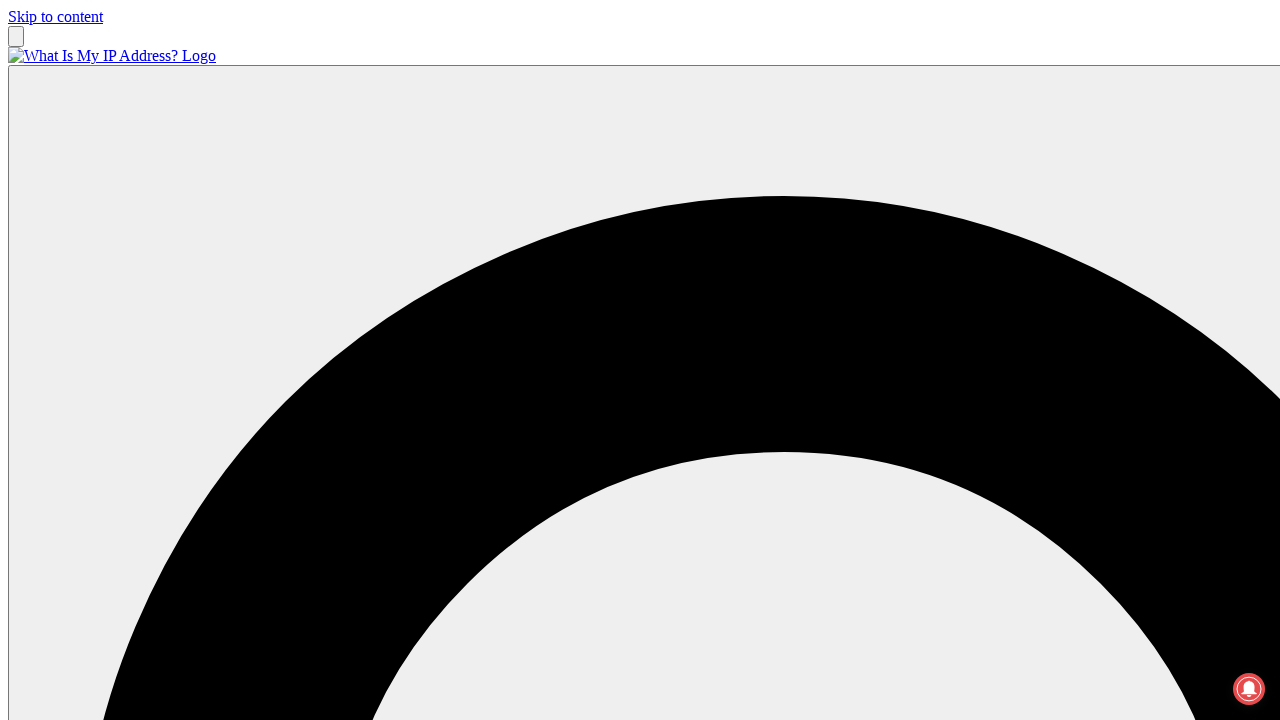

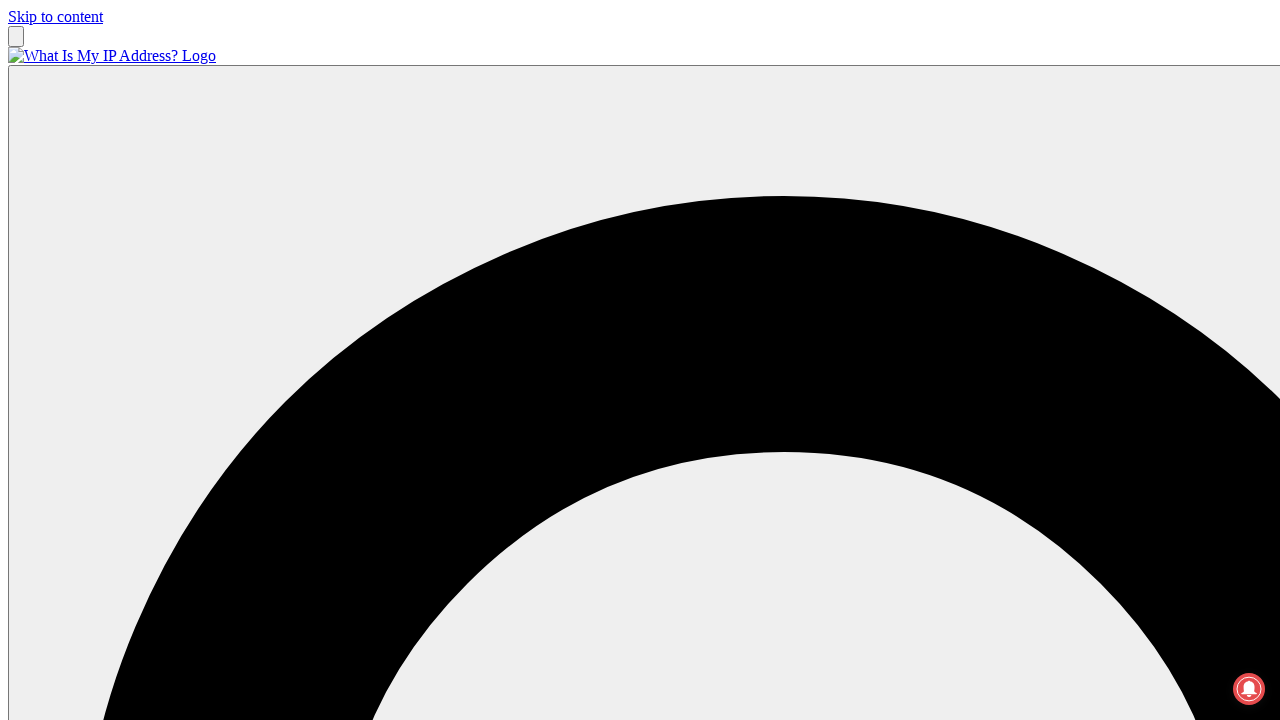